Simple test that navigates to the Automation Exercise website homepage and verifies the page loads successfully.

Starting URL: https://automationexercise.com/

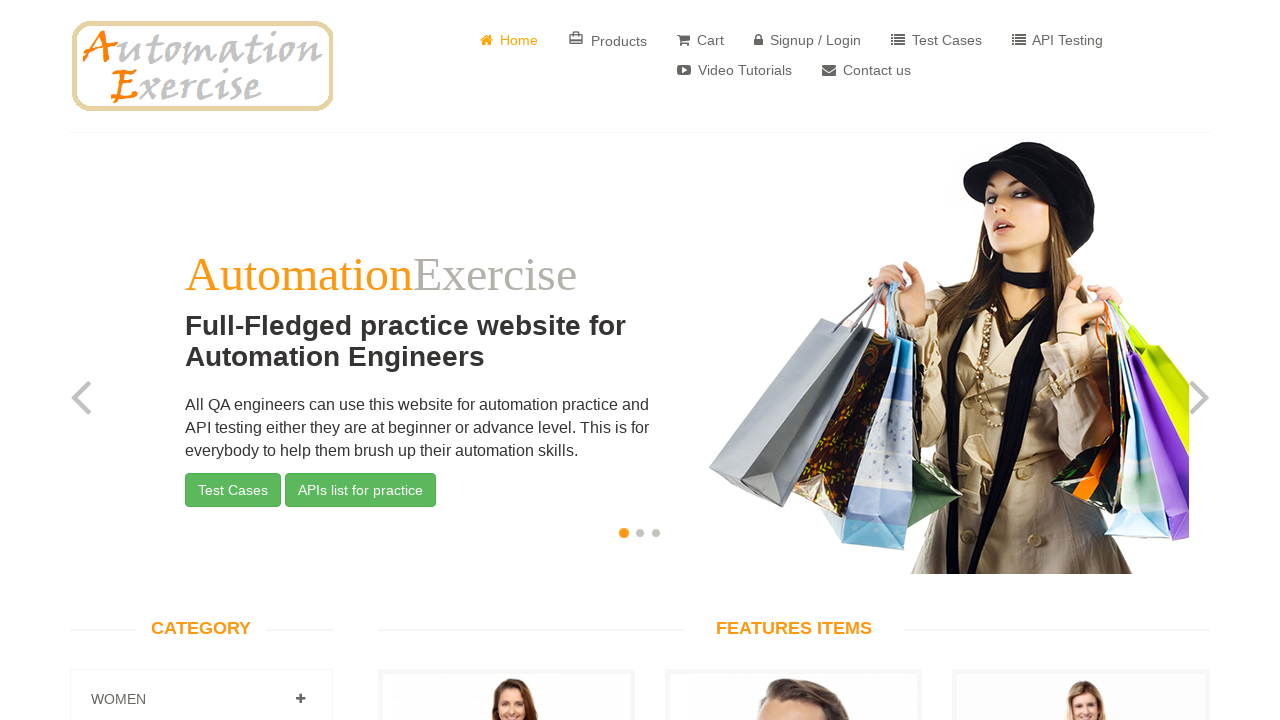

Navigated to Automation Exercise homepage
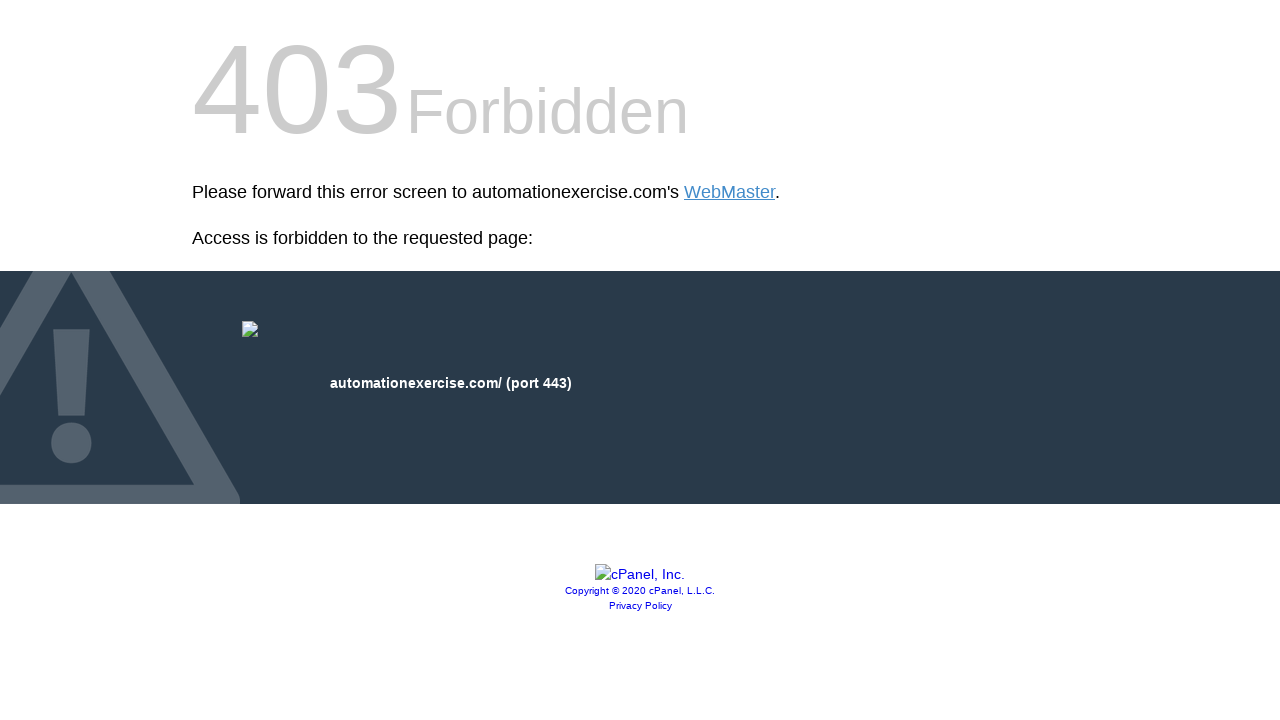

Page DOM content fully loaded
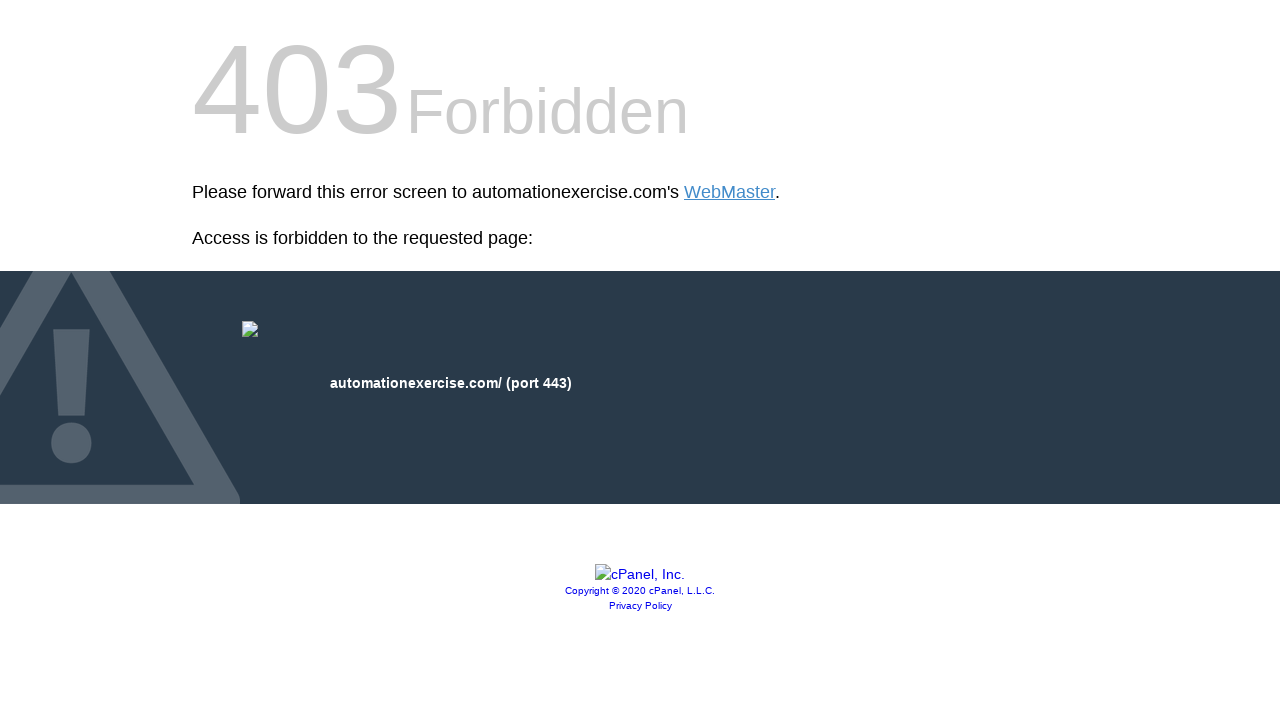

Body element is visible, page loaded successfully
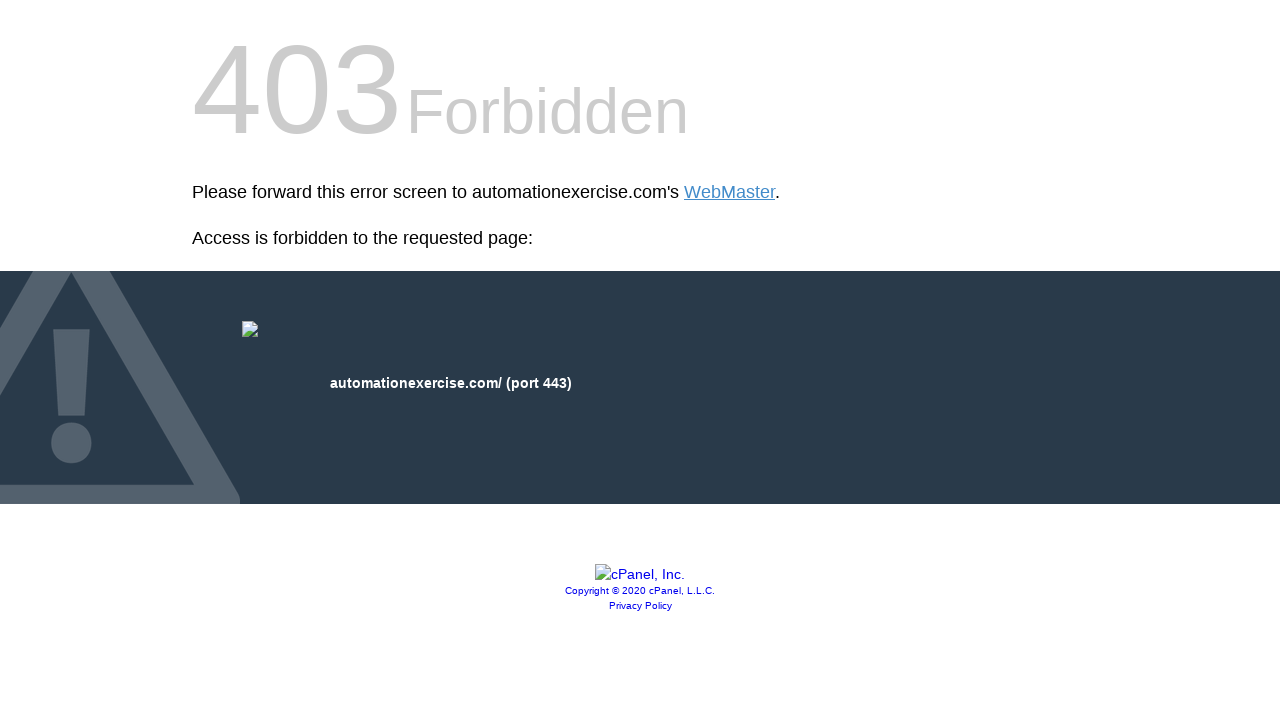

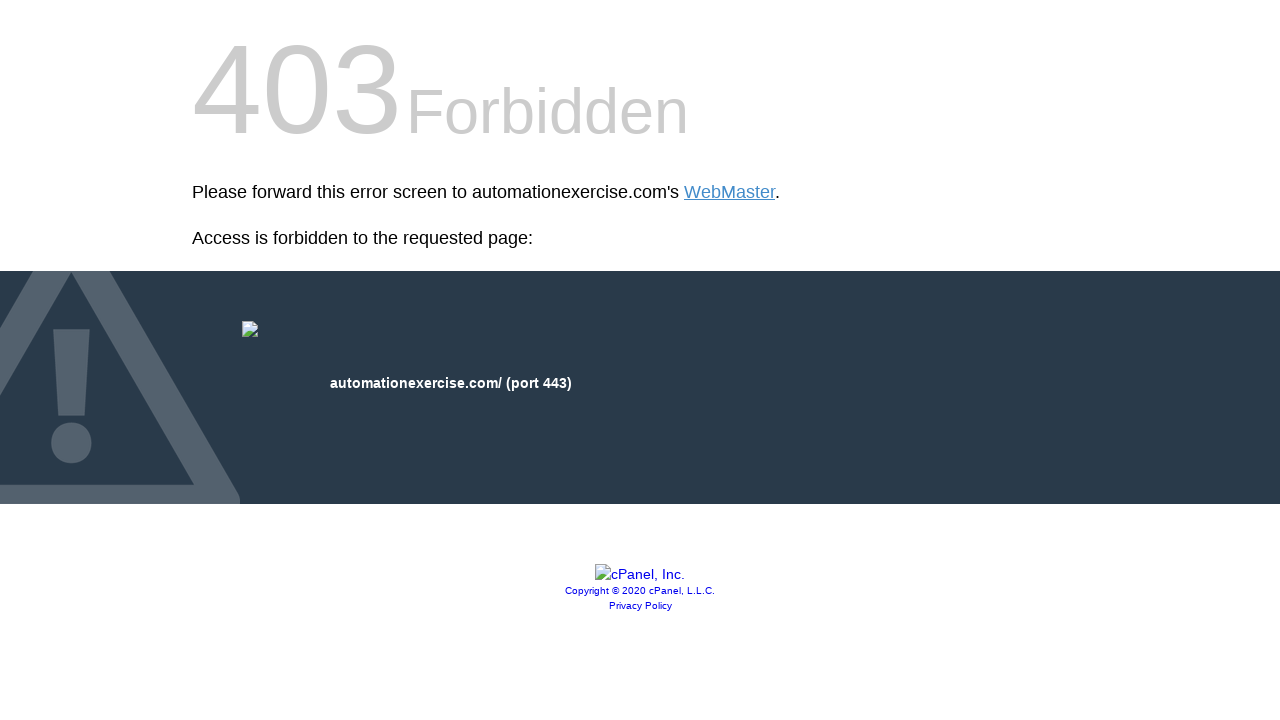